Navigates to Delta Airlines website and selects a specific date (March 15) from the departure calendar by navigating through months

Starting URL: https://www.delta.com/

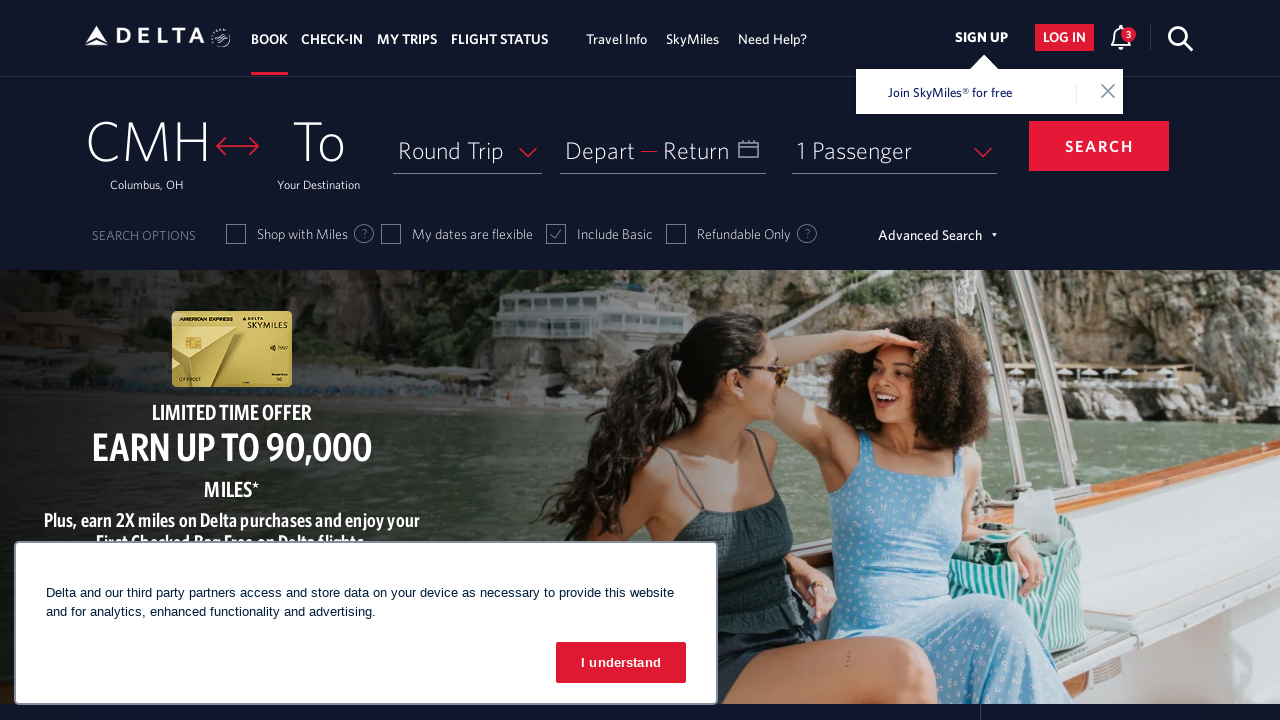

Clicked on departure calendar button at (566, 128) on xpath=//span[@id='calDepartLabelCont']
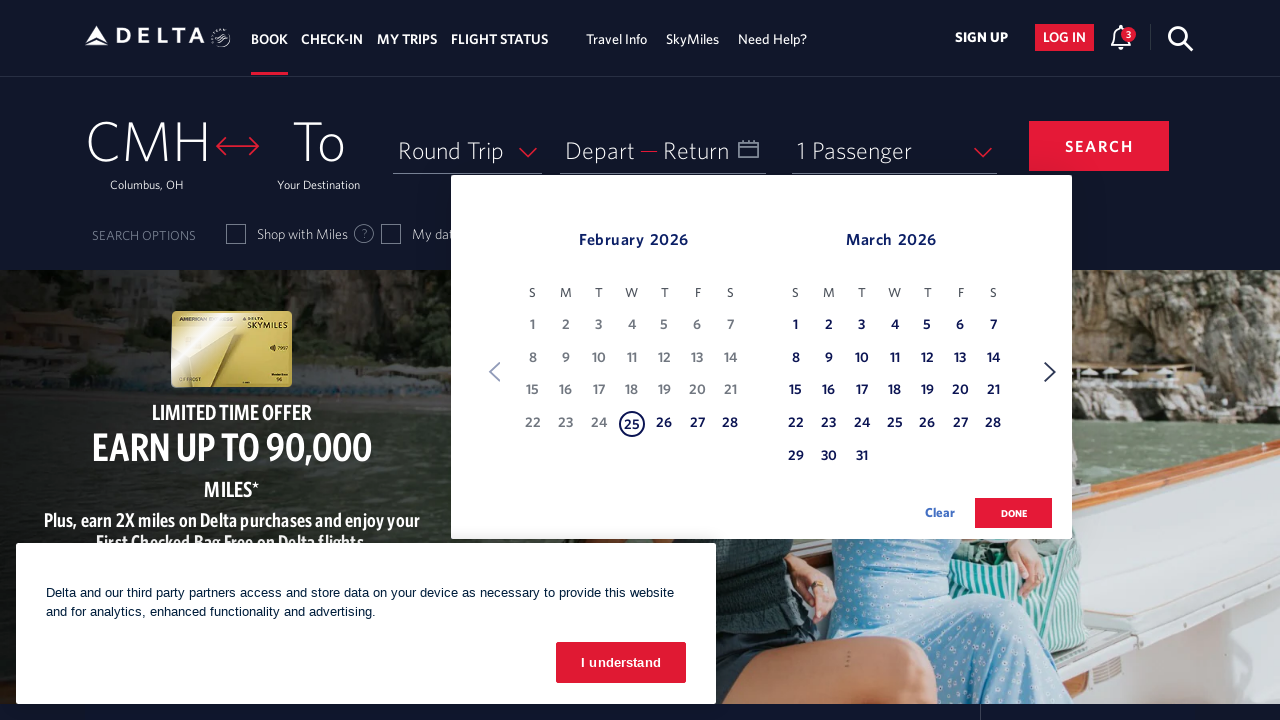

Departure calendar loaded and visible
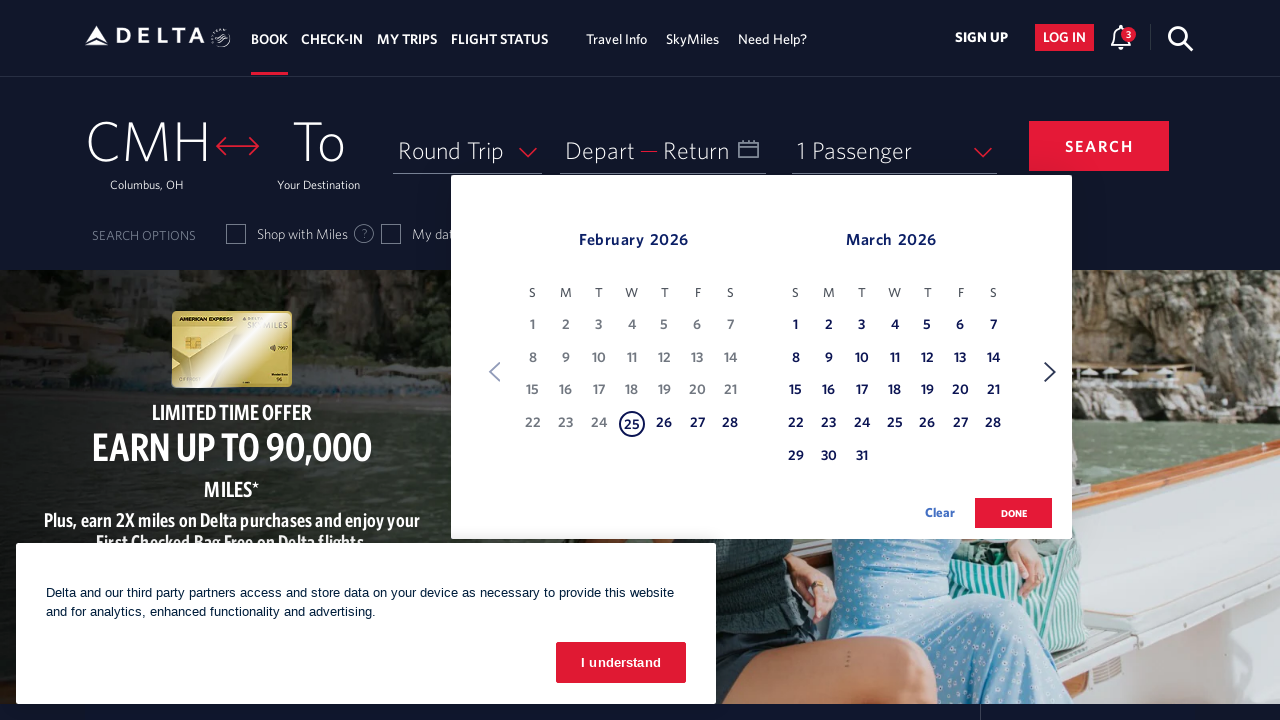

Clicked Next button to navigate to next month in calendar (current: February) at (1050, 372) on xpath=//span[text()='Next']
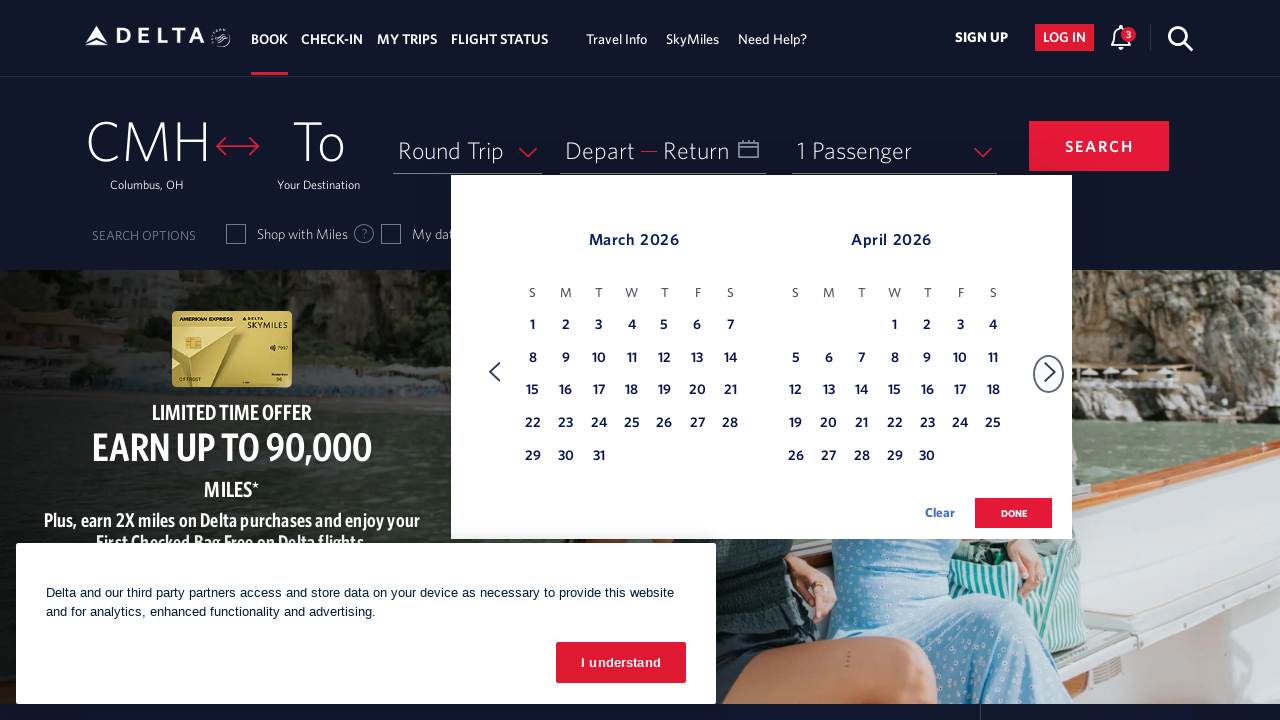

Waited for calendar to update after month navigation
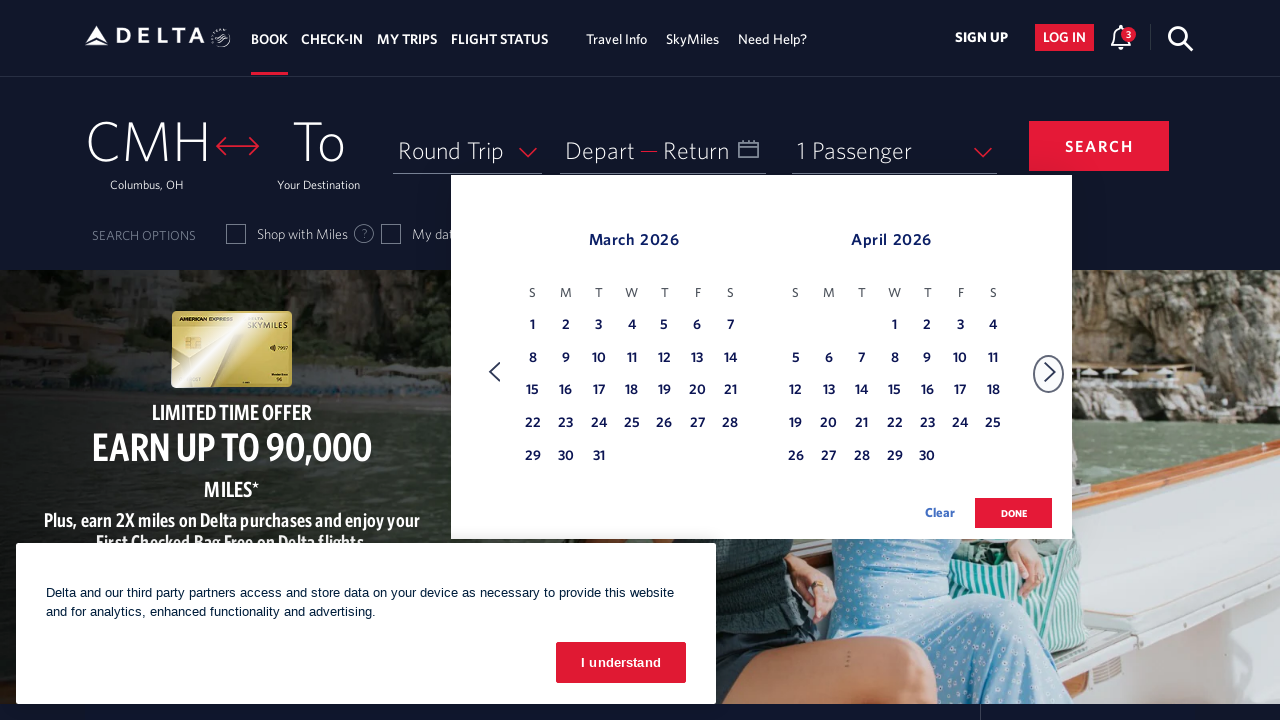

Selected March 15 from the departure calendar at (533, 391) on (//table[@class='dl-datepicker-calendar'])[1]/tbody/tr/td >> nth=21
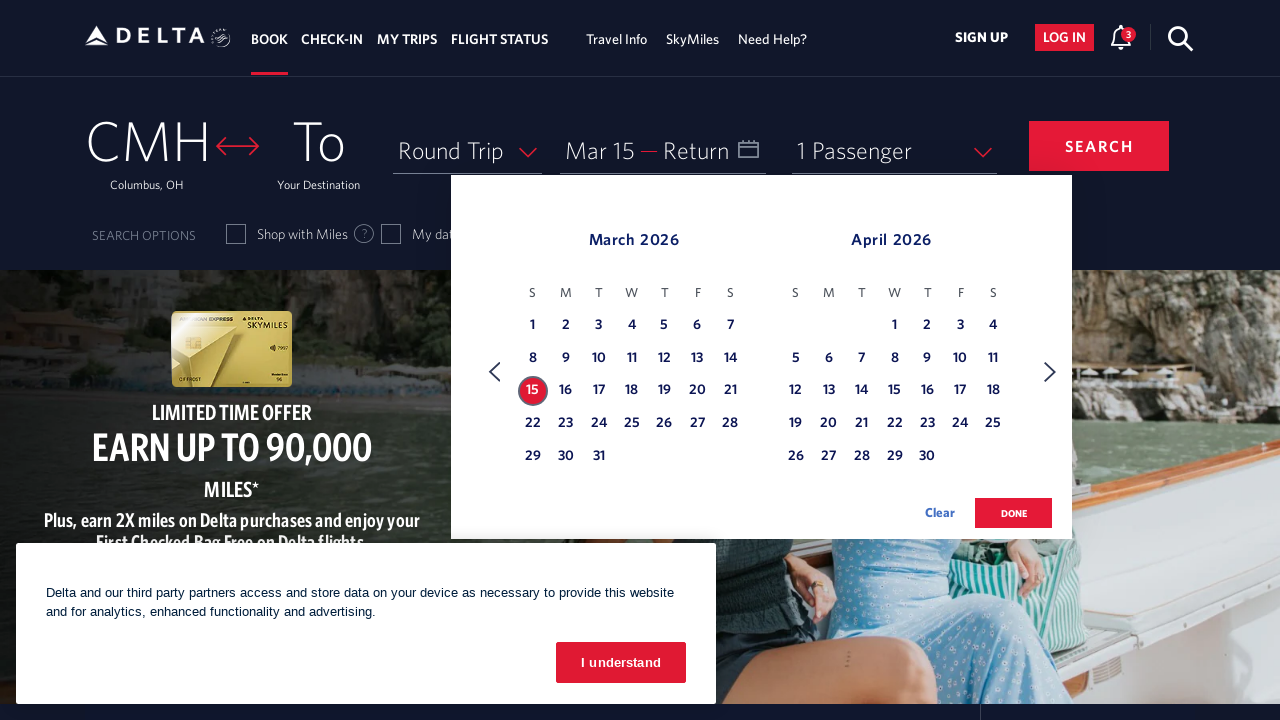

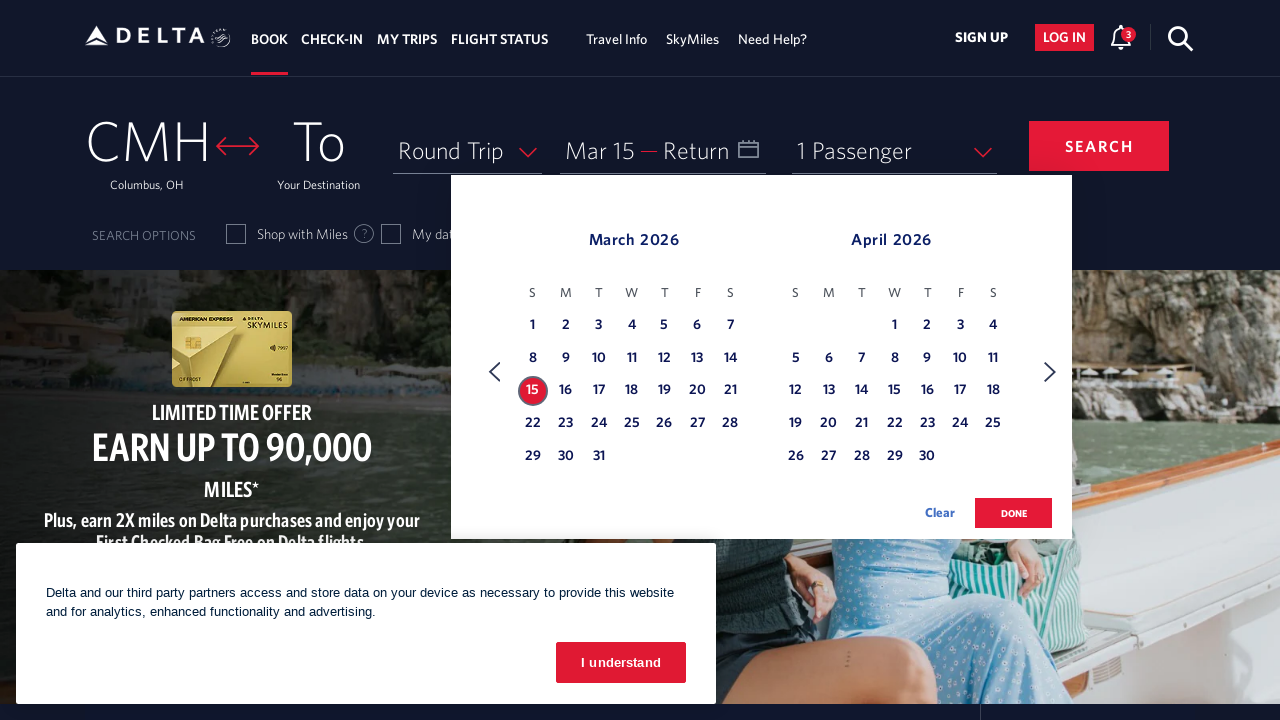